Tests drag and drop functionality by dragging an element from source to destination location on a test automation practice site

Starting URL: https://testautomationpractice.blogspot.com/

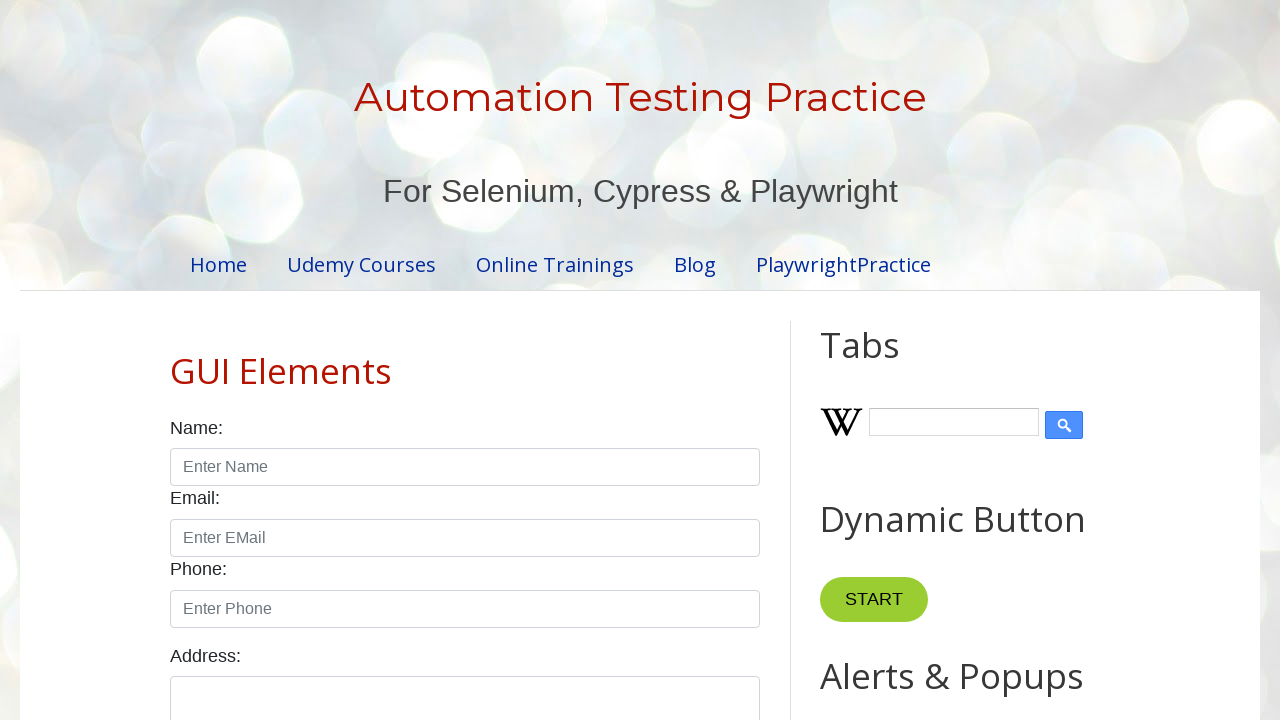

Filled input field with 'Hey Hello' on input#input1
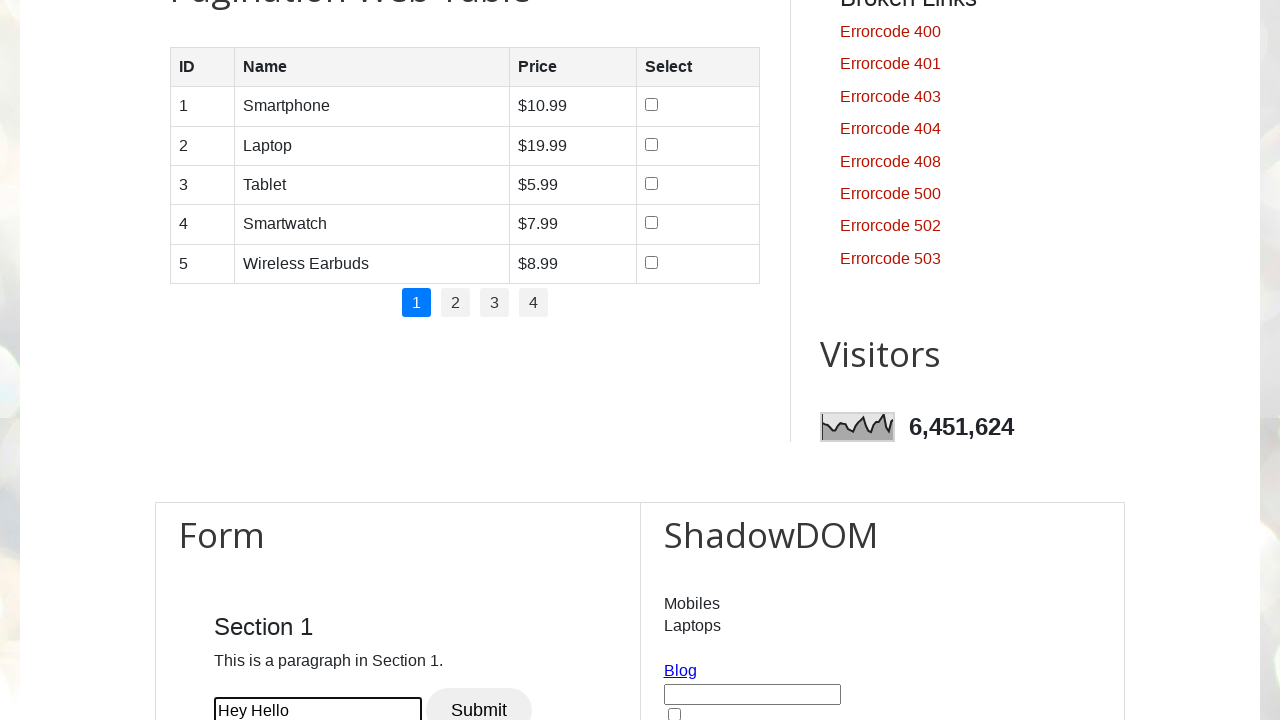

Located draggable source element
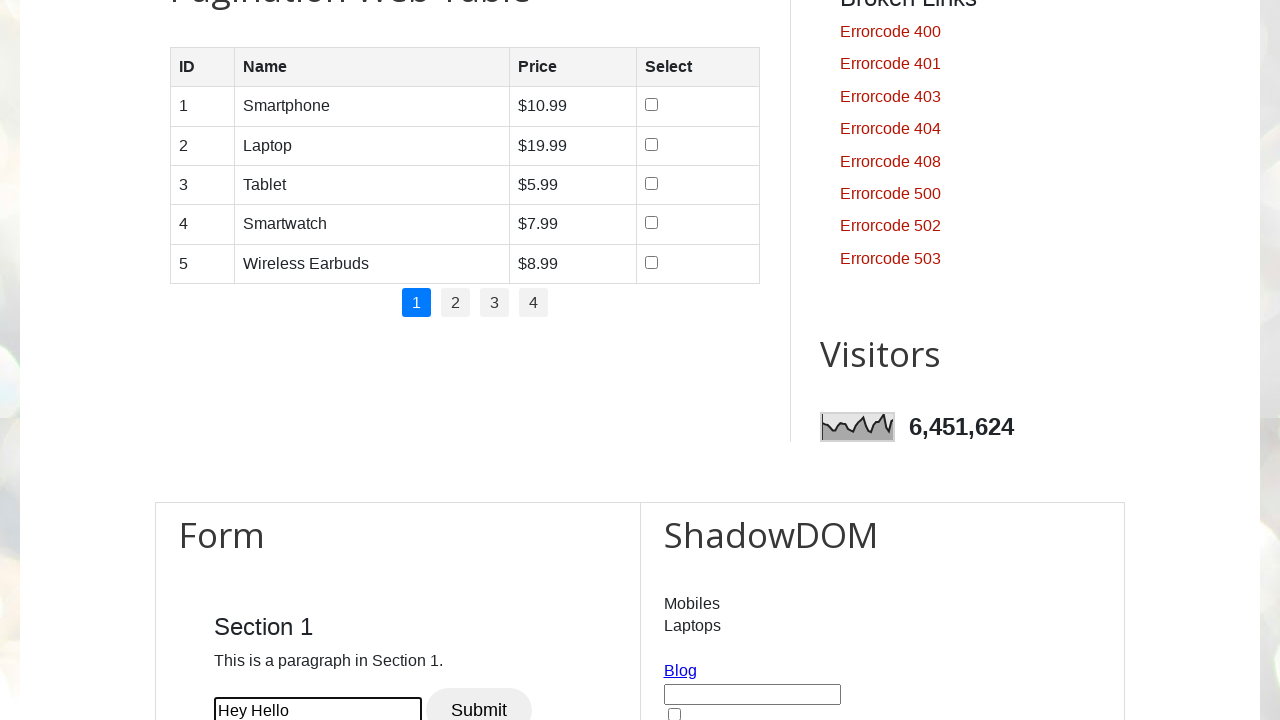

Located droppable destination element
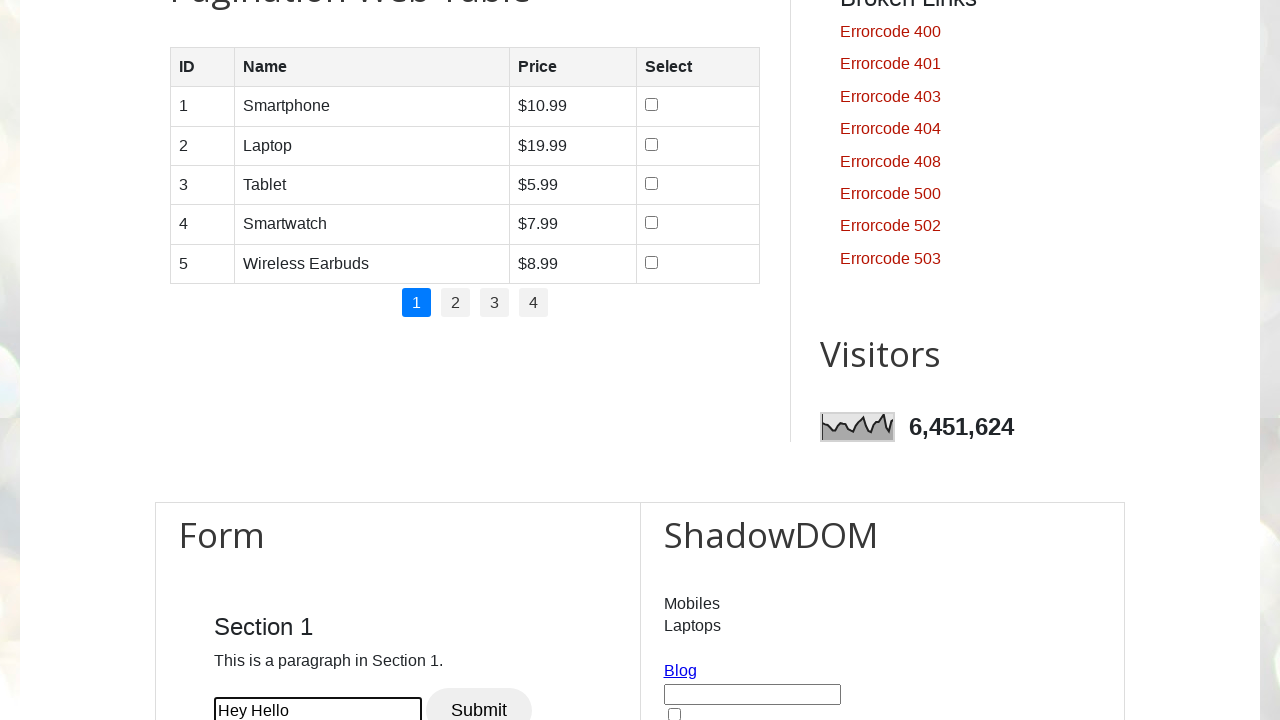

Dragged element from source to destination location at (1015, 386)
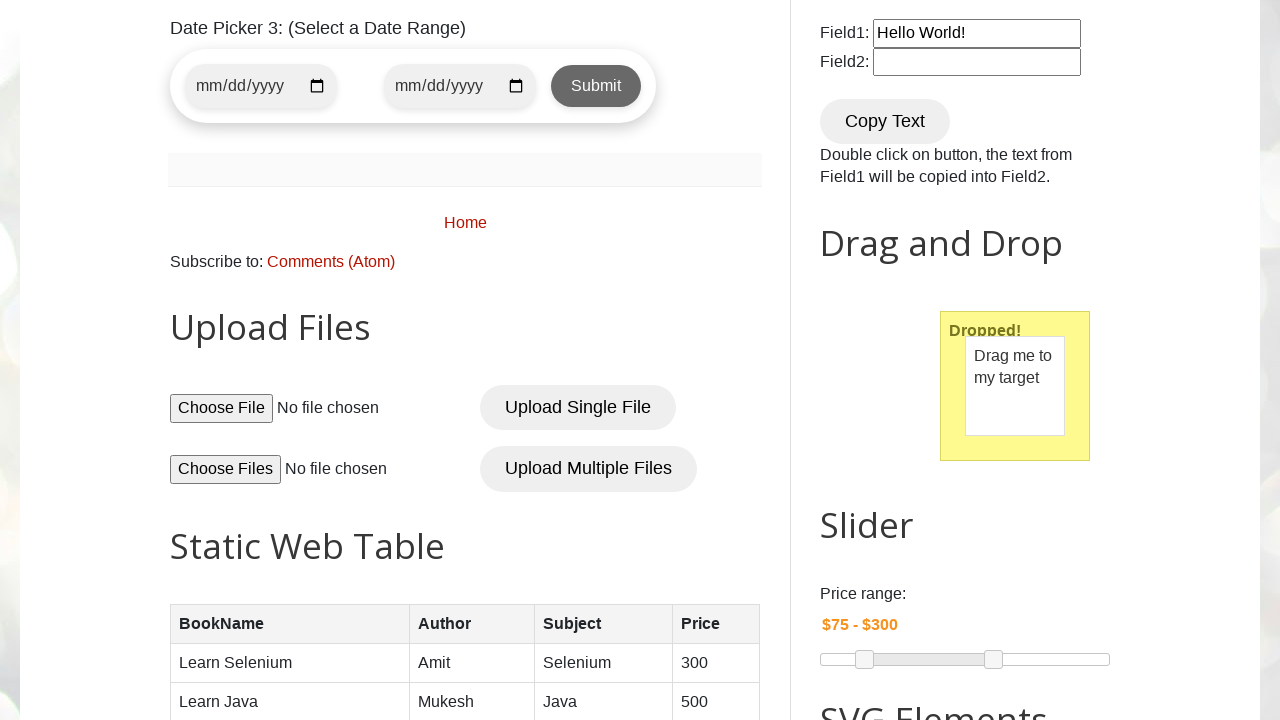

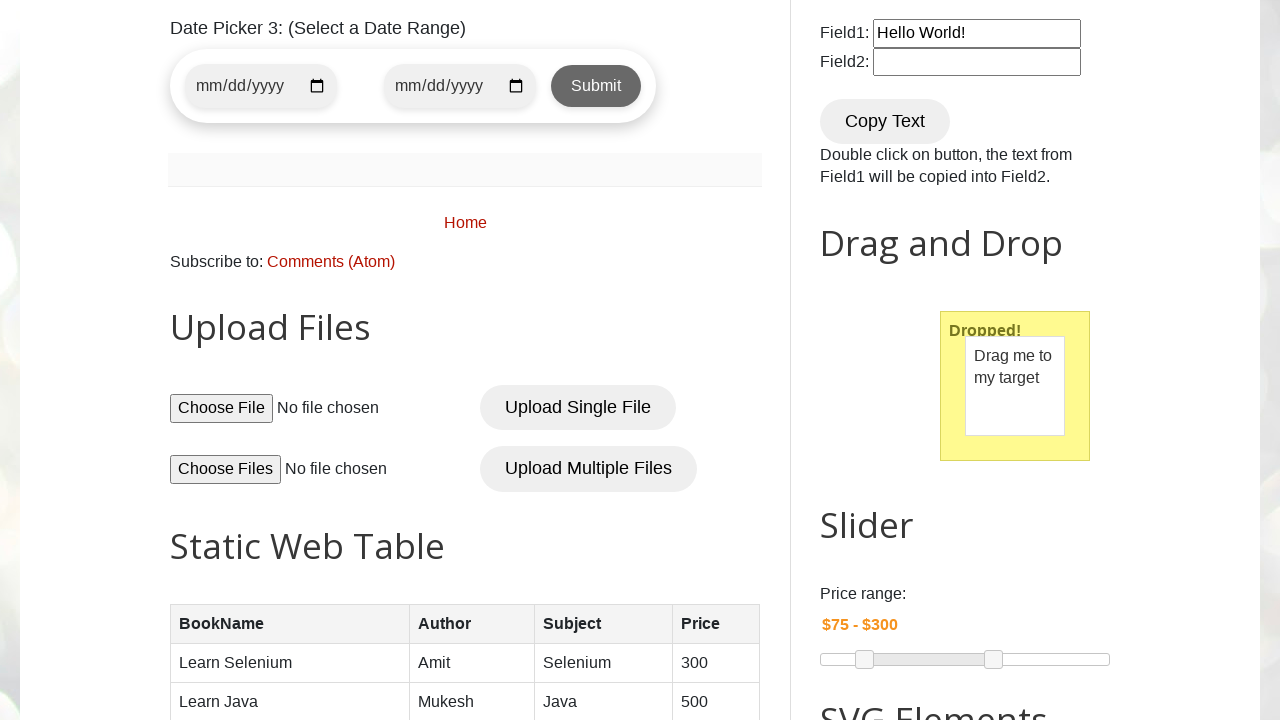